Tests a practice registration form by filling out personal information (name, email, gender, phone, birthdate, subjects, hobbies, address), submitting the form, and verifying the submitted data appears correctly in a confirmation modal.

Starting URL: https://demoqa.com/automation-practice-form

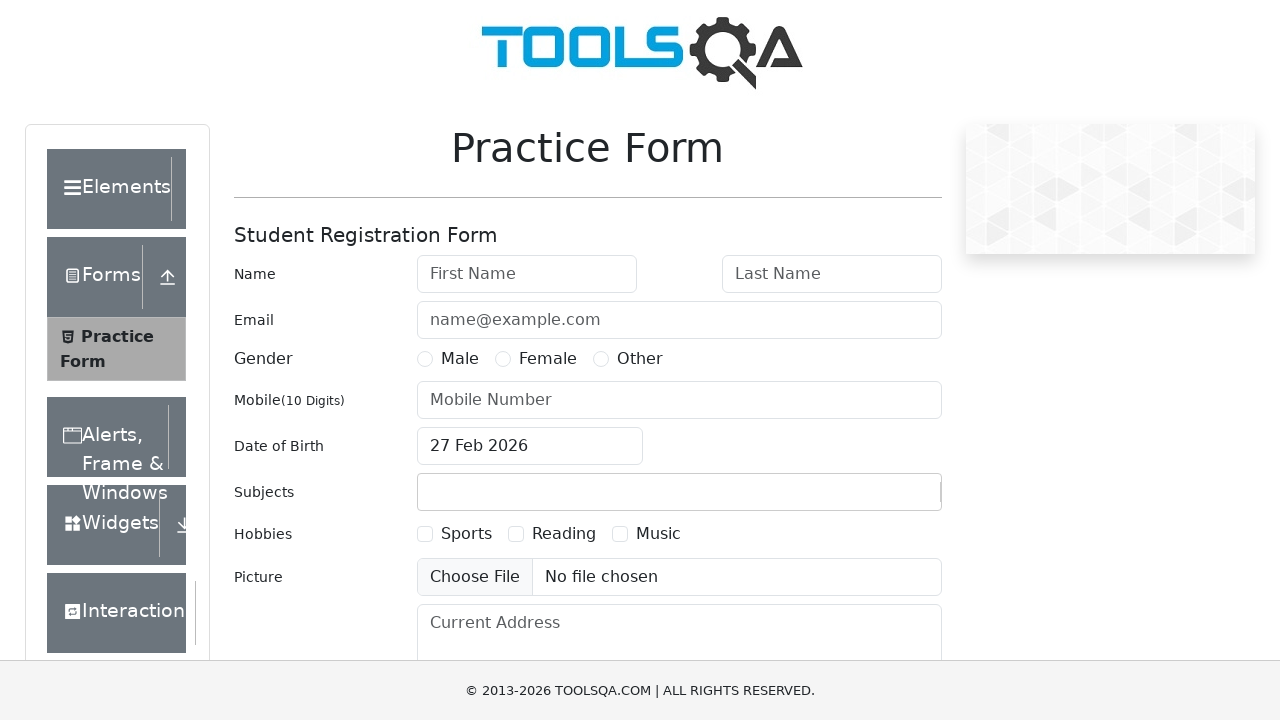

Filled first name field with 'Иван' on #firstName
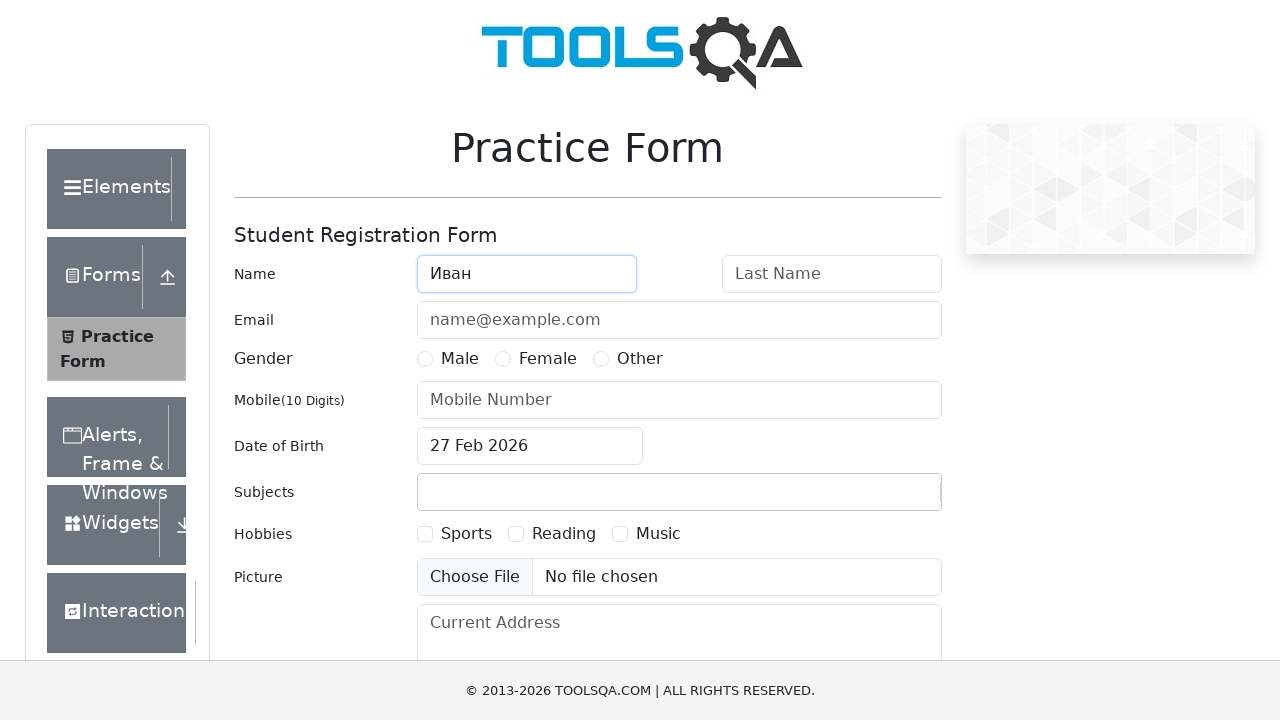

Filled last name field with 'Иванов' on #lastName
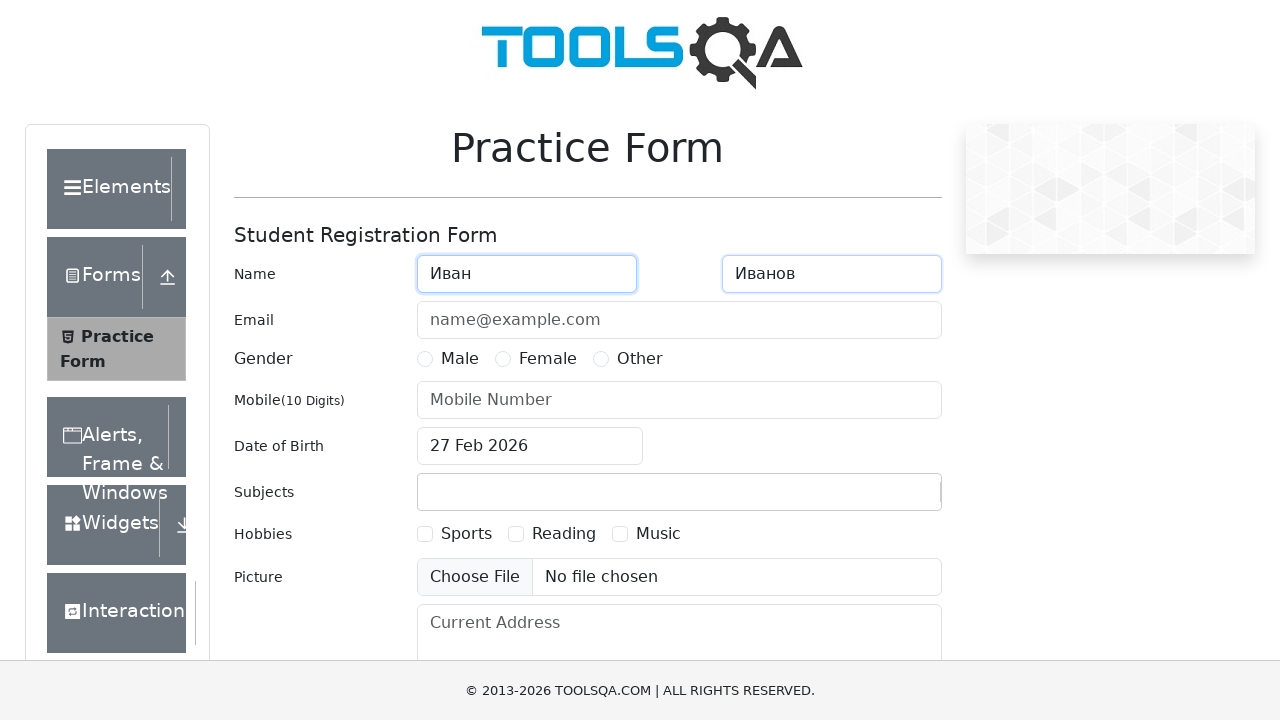

Filled email field with 'qa_test@test.ru' on #userEmail
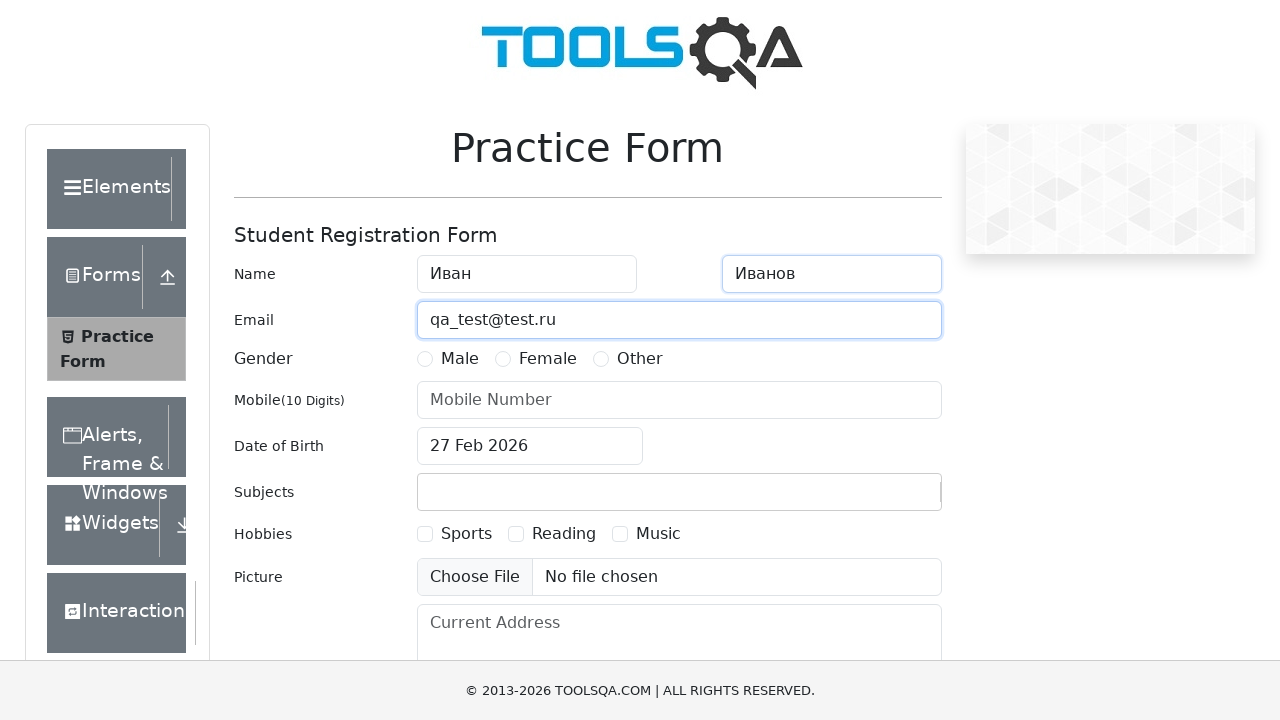

Selected gender option at (460, 359) on label[for="gender-radio-1"]
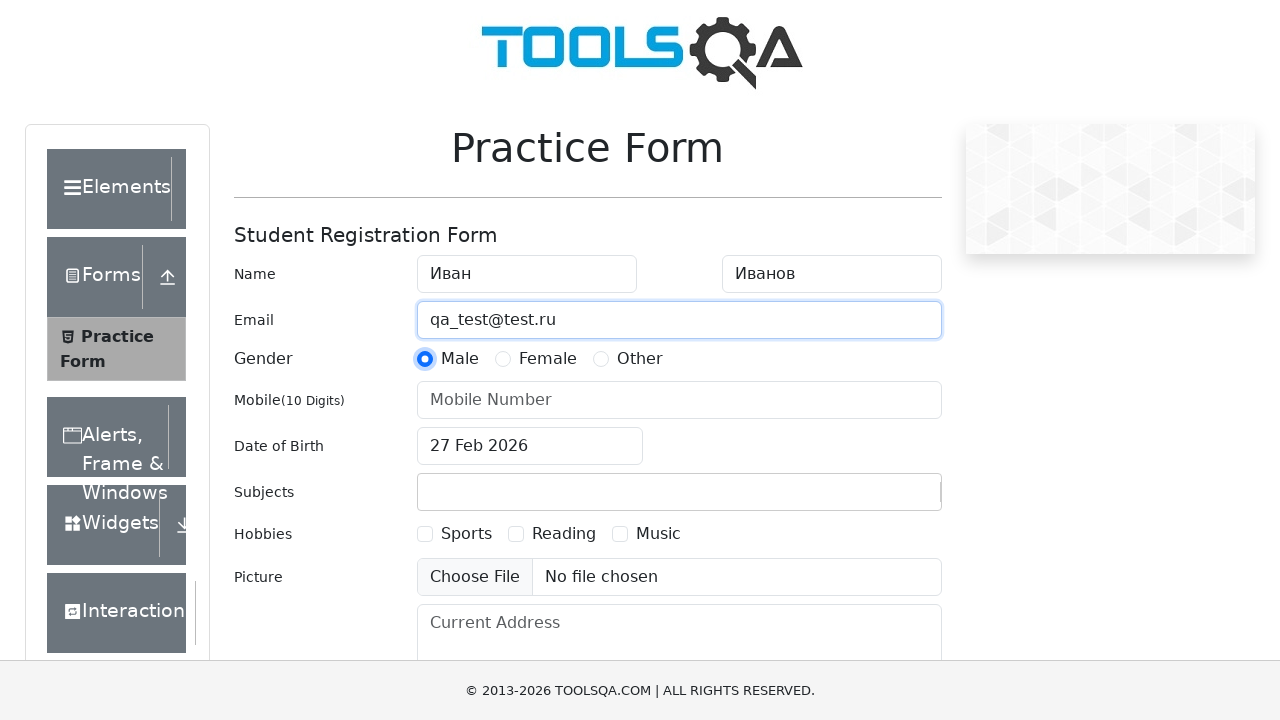

Filled phone number field with '3334445555' on #userNumber
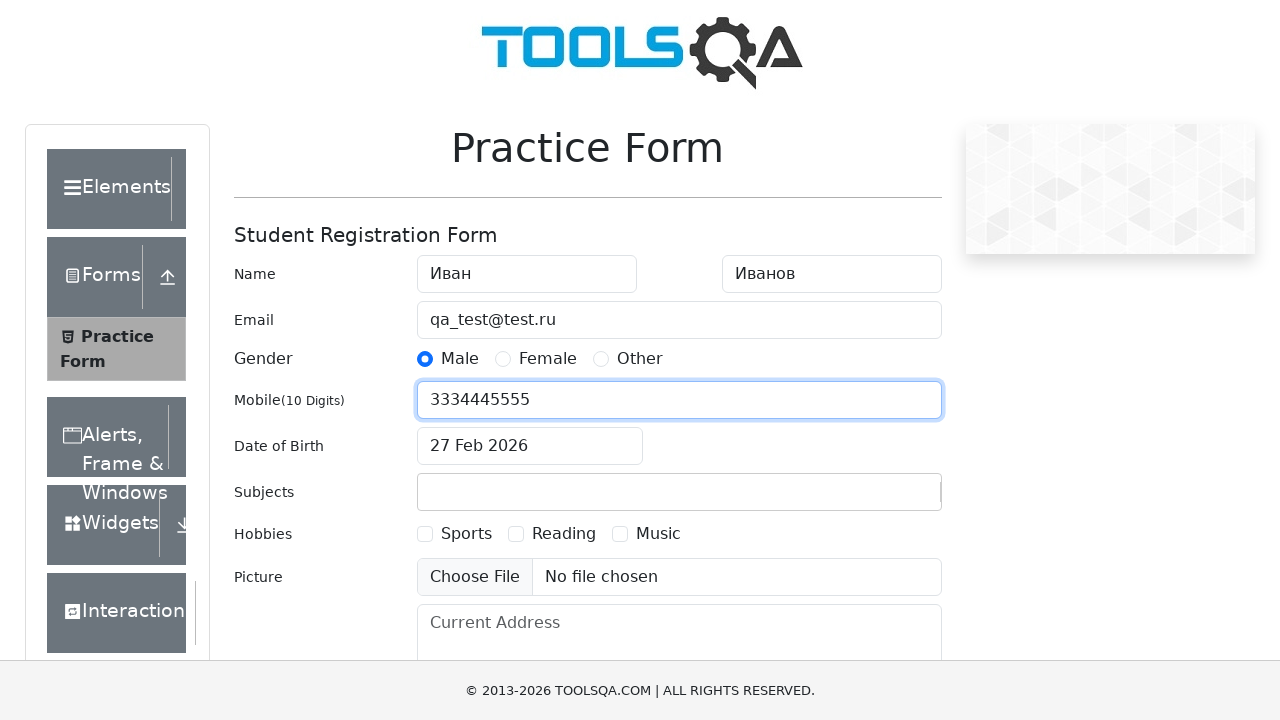

Clicked date of birth input to open date picker at (530, 446) on #dateOfBirthInput
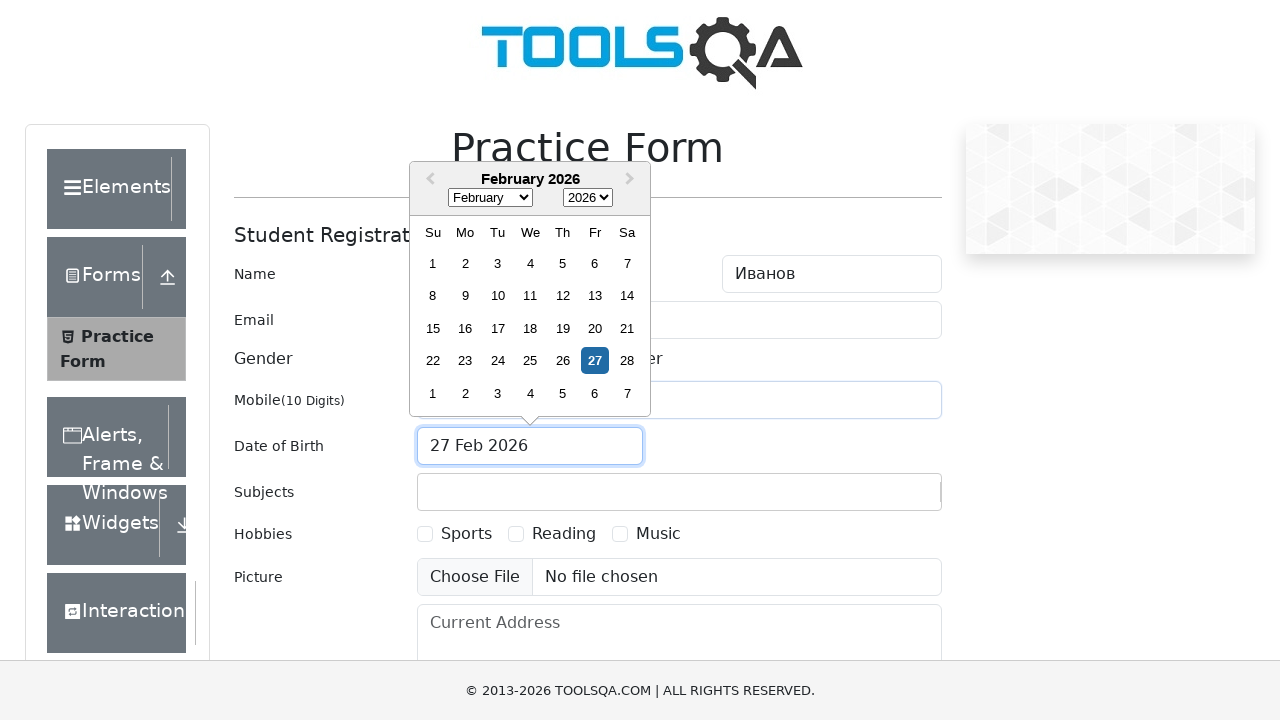

Clicked month select dropdown at (490, 198) on .react-datepicker__month-select
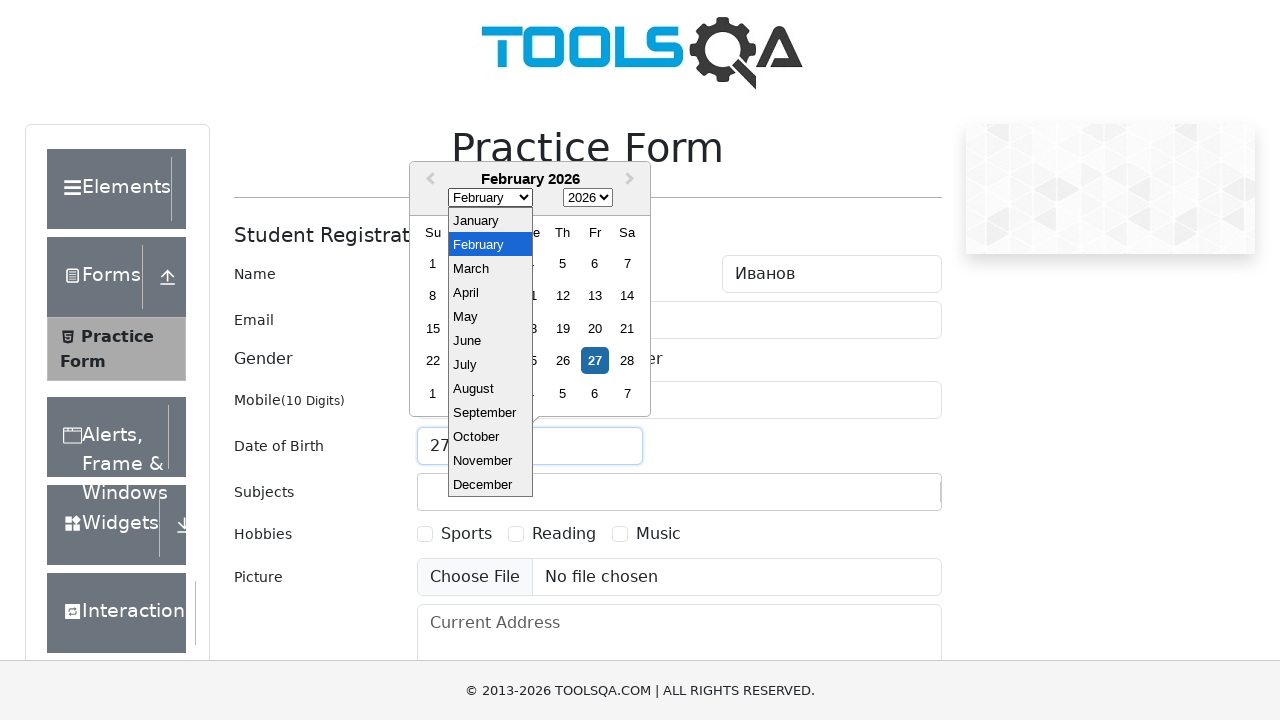

Selected month 7 (August) from dropdown on .react-datepicker__month-select
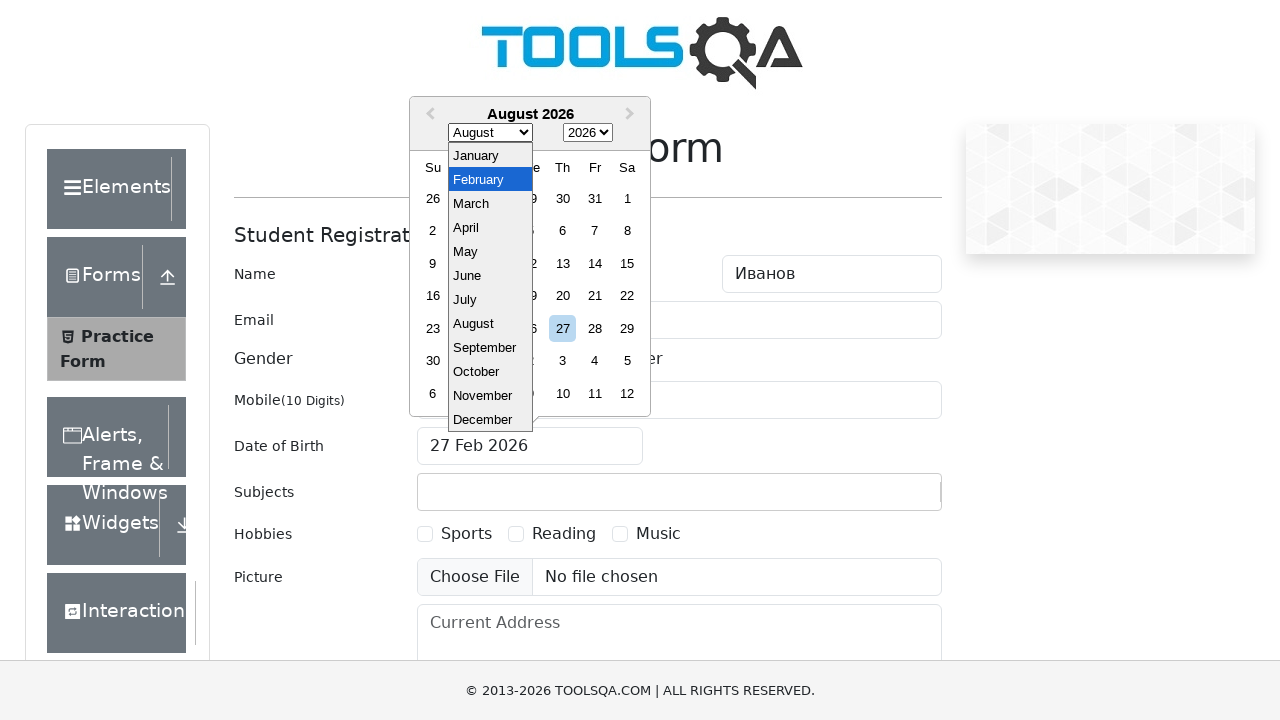

Clicked year select dropdown at (588, 133) on .react-datepicker__year-select
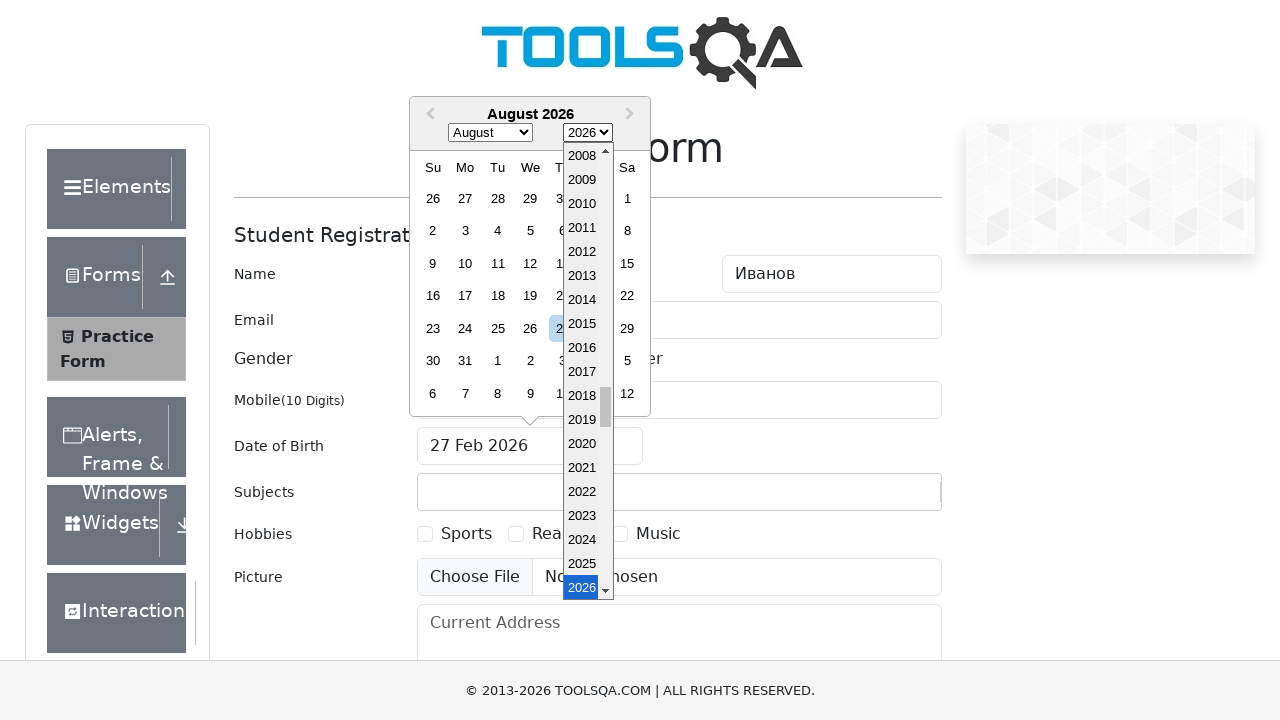

Selected year 2001 from dropdown on .react-datepicker__year-select
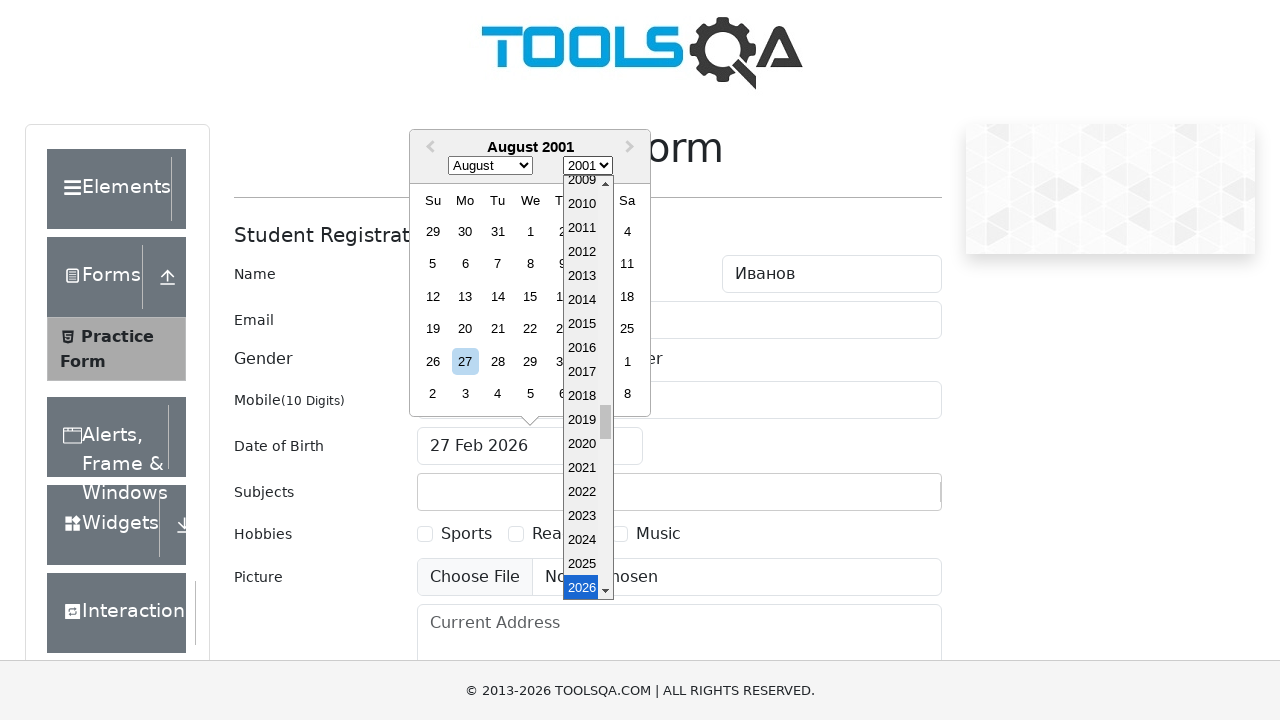

Selected day 29 from date picker calendar at (530, 361) on .react-datepicker__day--029:not(.react-datepicker__day--outside-month)
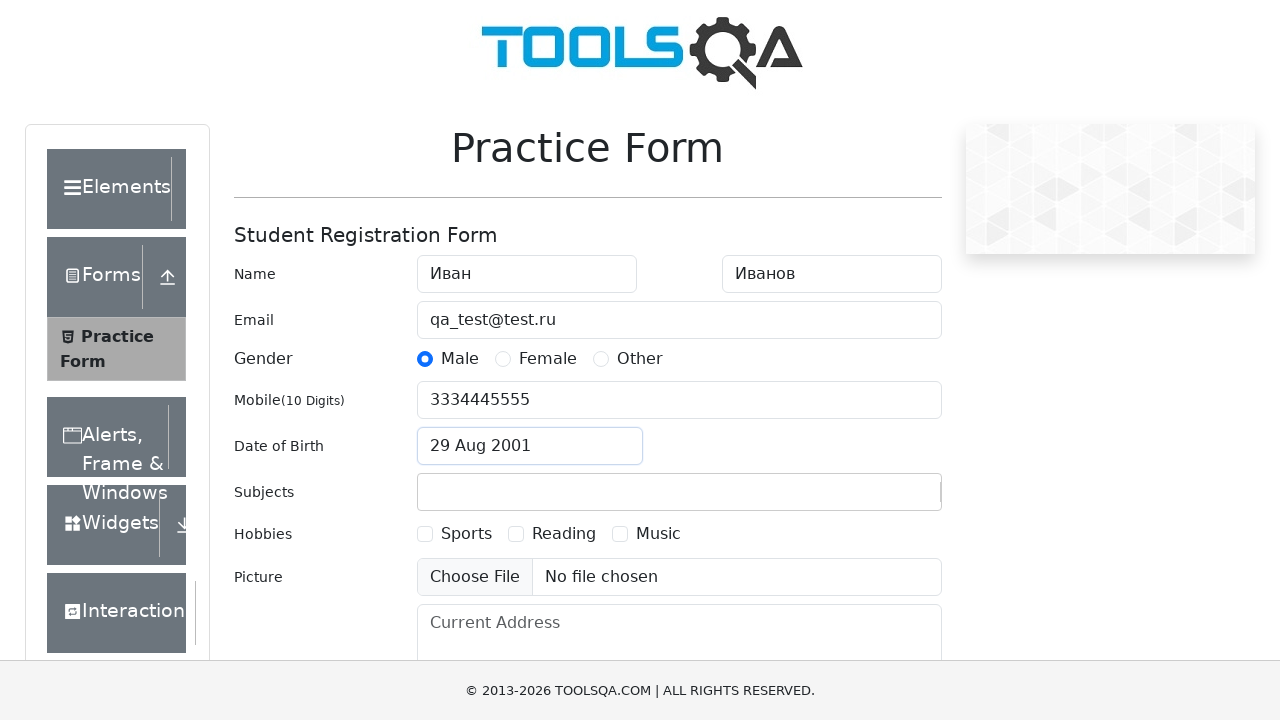

Typed 'Comm' in subjects input field on #subjectsInput
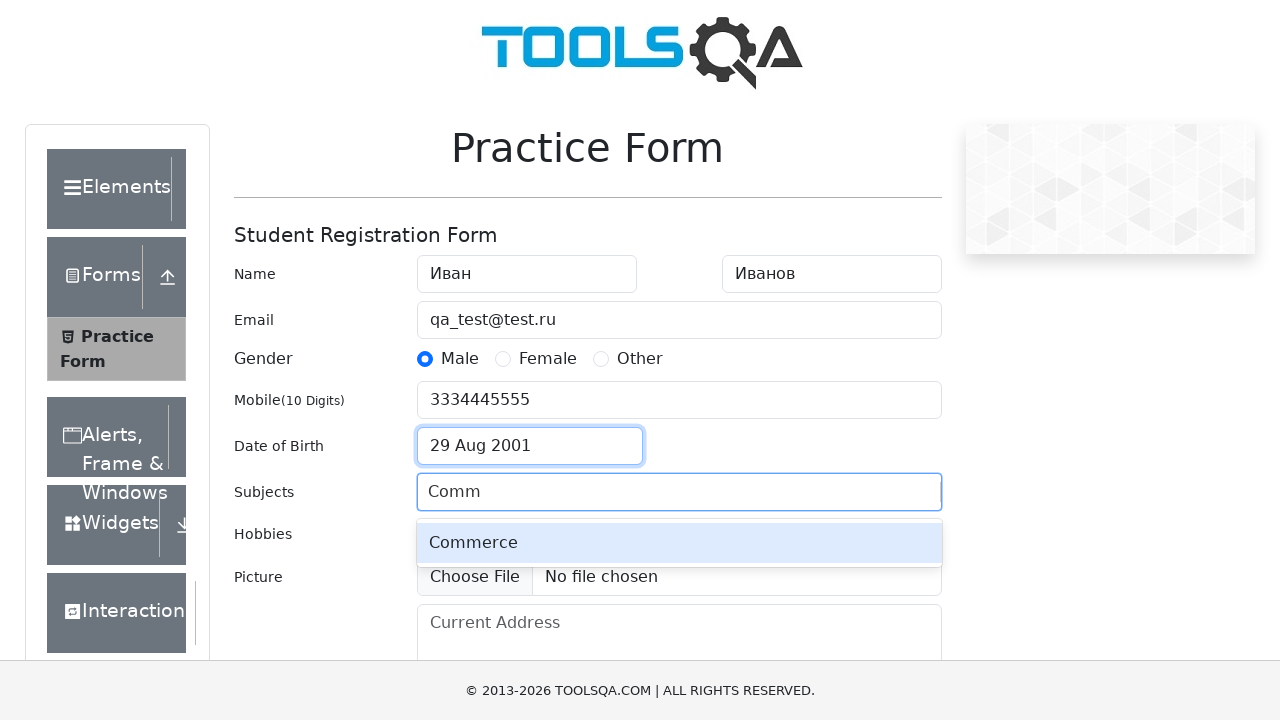

Selected 'Commerce' from subjects dropdown at (679, 543) on xpath=//div[contains(text(),'Commerce')]
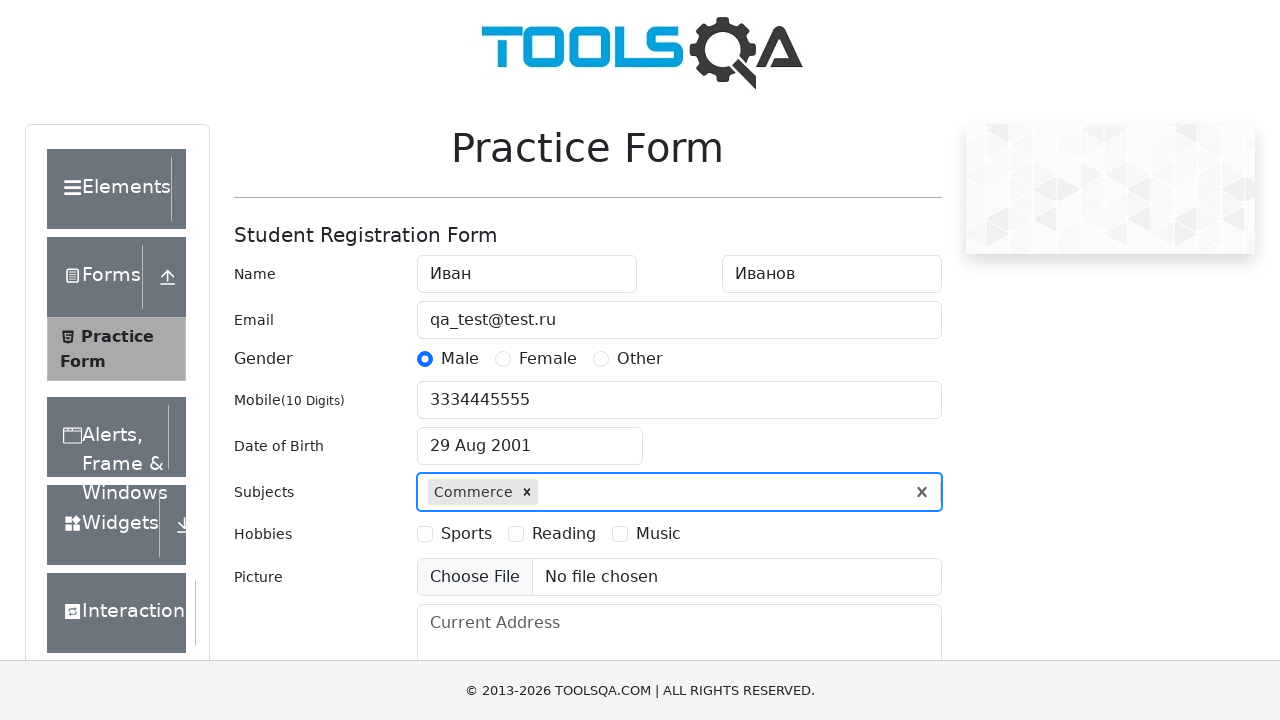

Selected hobby checkbox option at (658, 534) on label[for="hobbies-checkbox-3"]
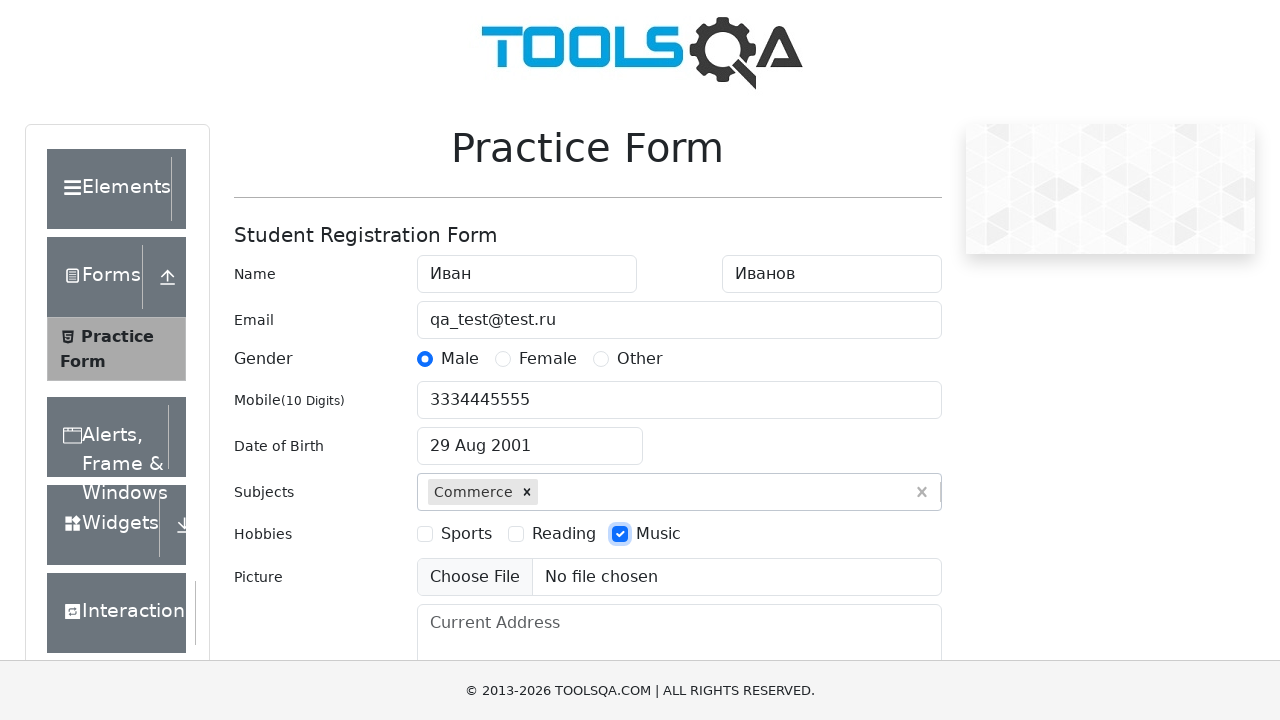

Filled current address field with 'Планета Земля' on #currentAddress
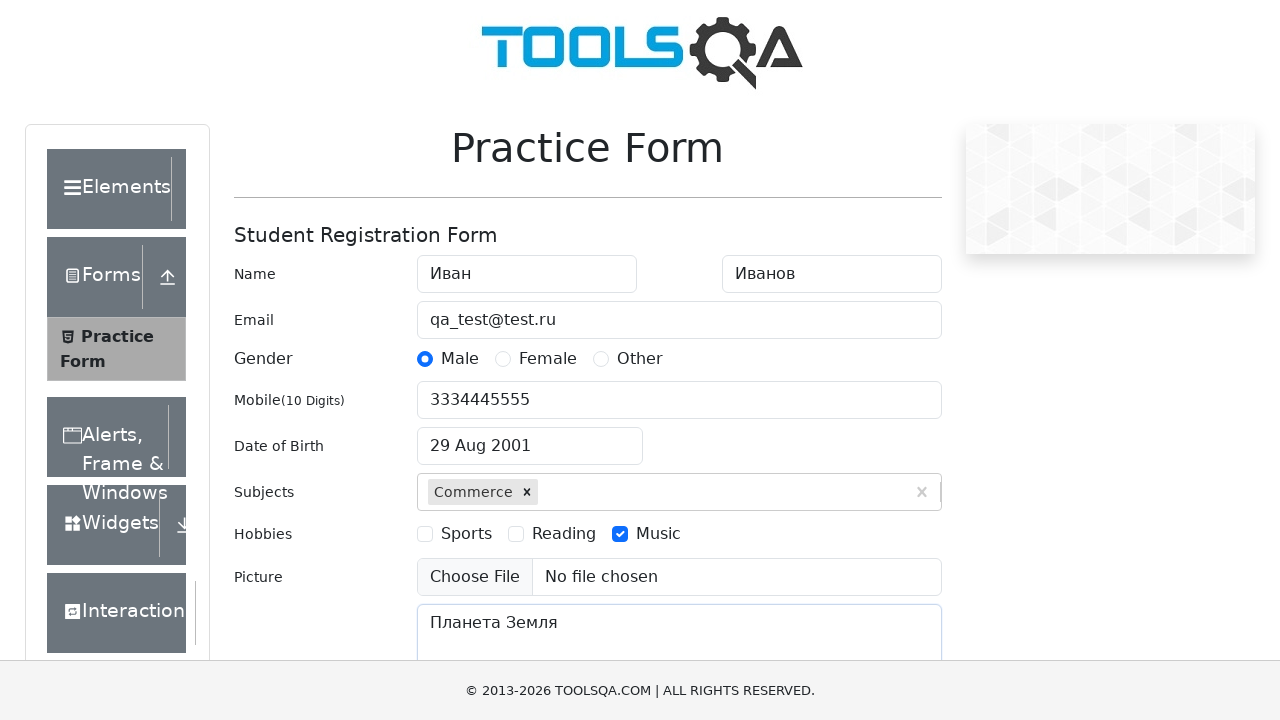

Clicked submit button to submit form at (885, 499) on #submit
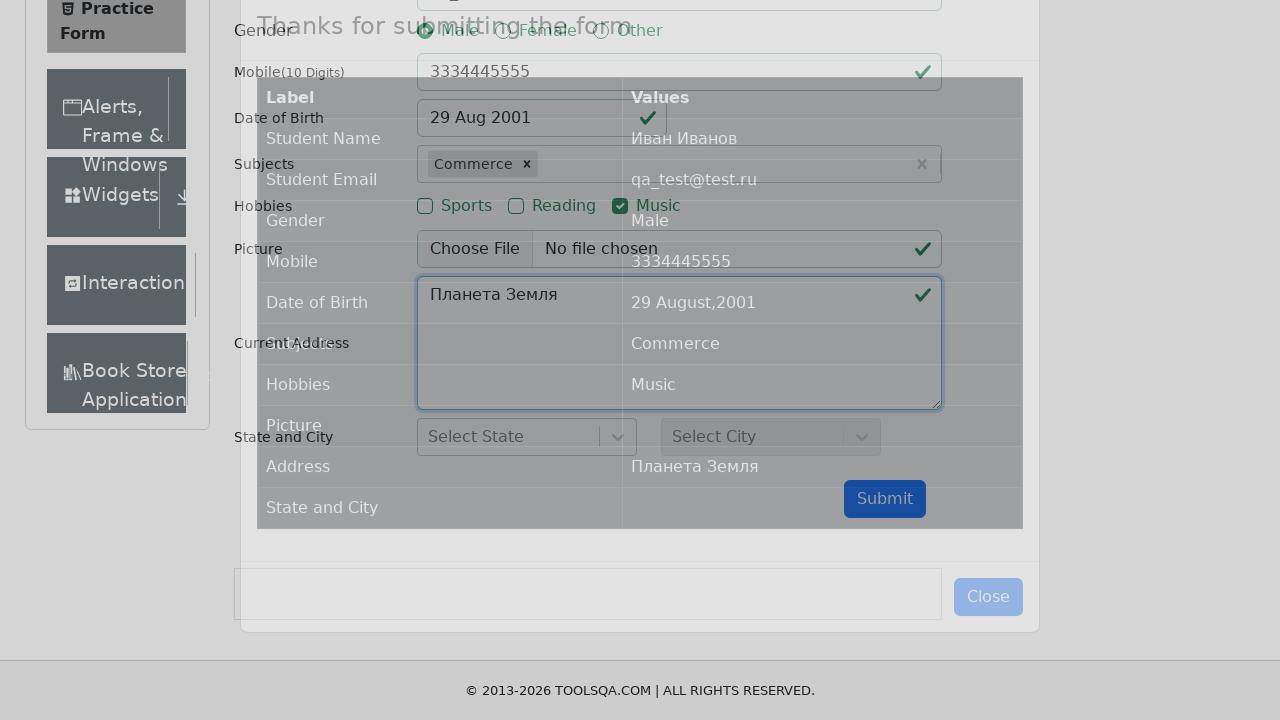

Confirmation modal appeared with submitted data
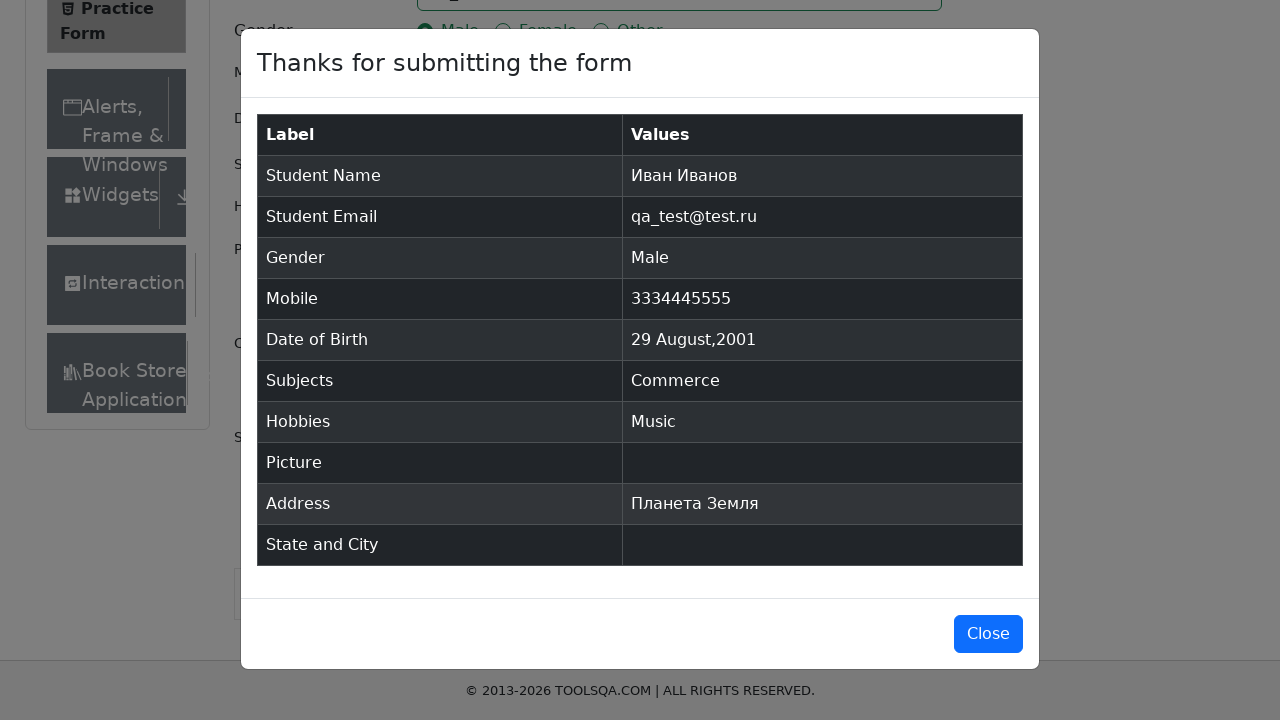

Verified submitted data is visible in confirmation modal
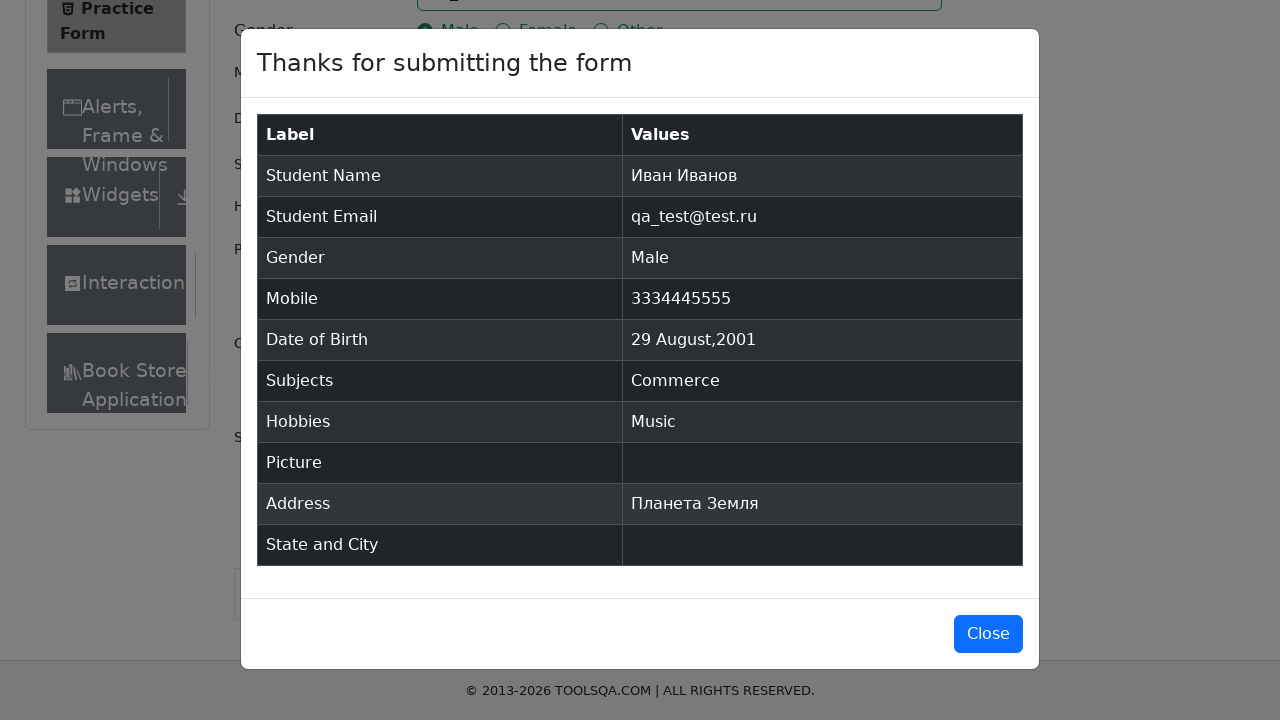

Closed confirmation modal at (988, 634) on #closeLargeModal
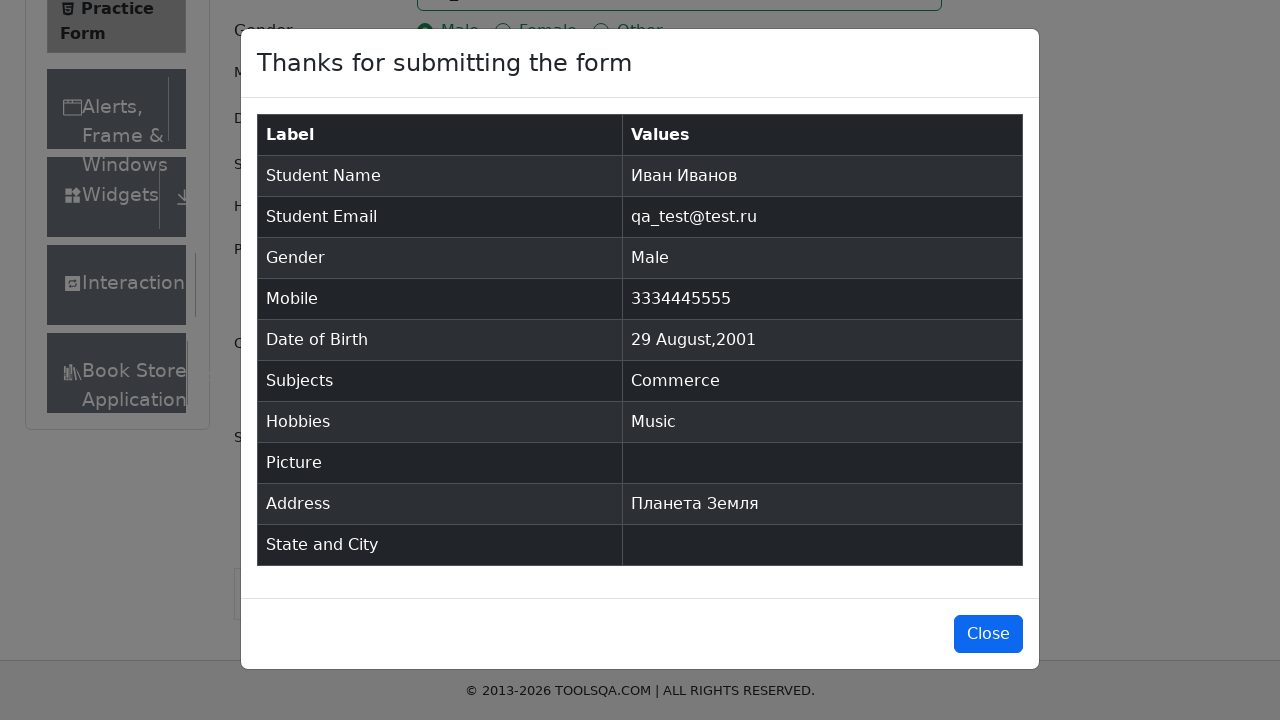

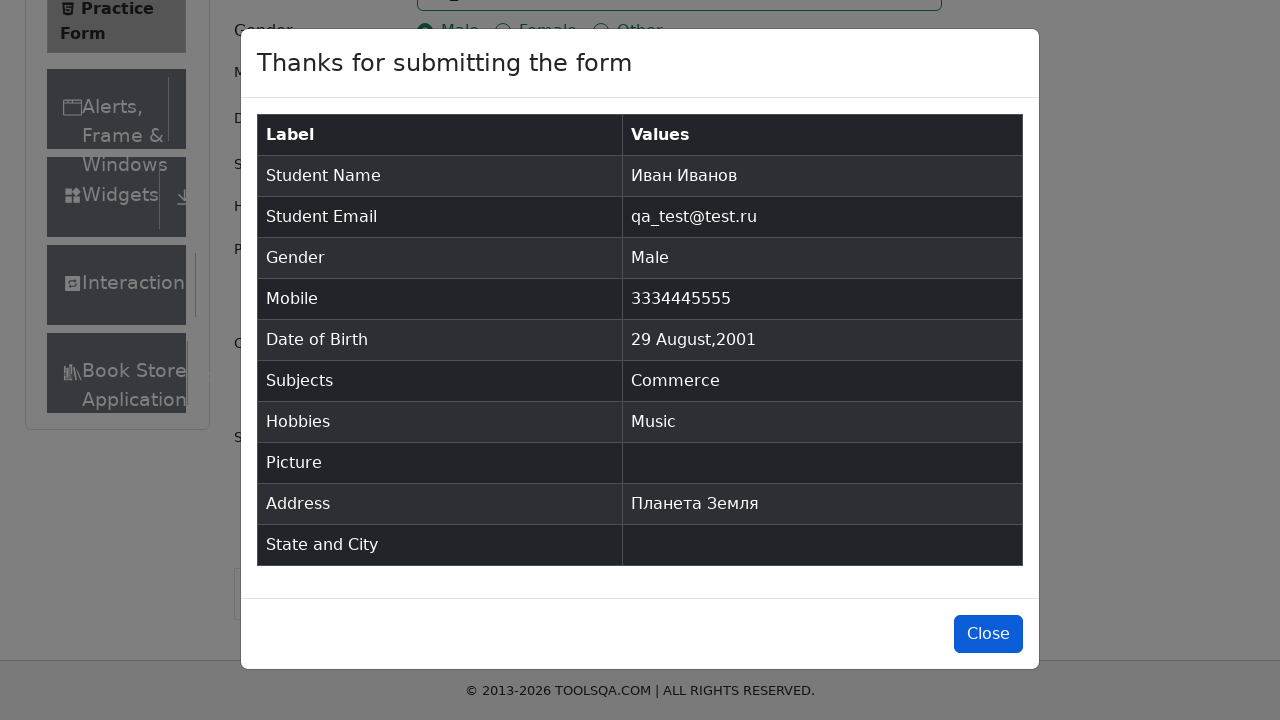